Tests dropdown selection functionality by clicking on a select dropdown and choosing the "Ms." option from the list

Starting URL: https://demoqa.com/select-menu

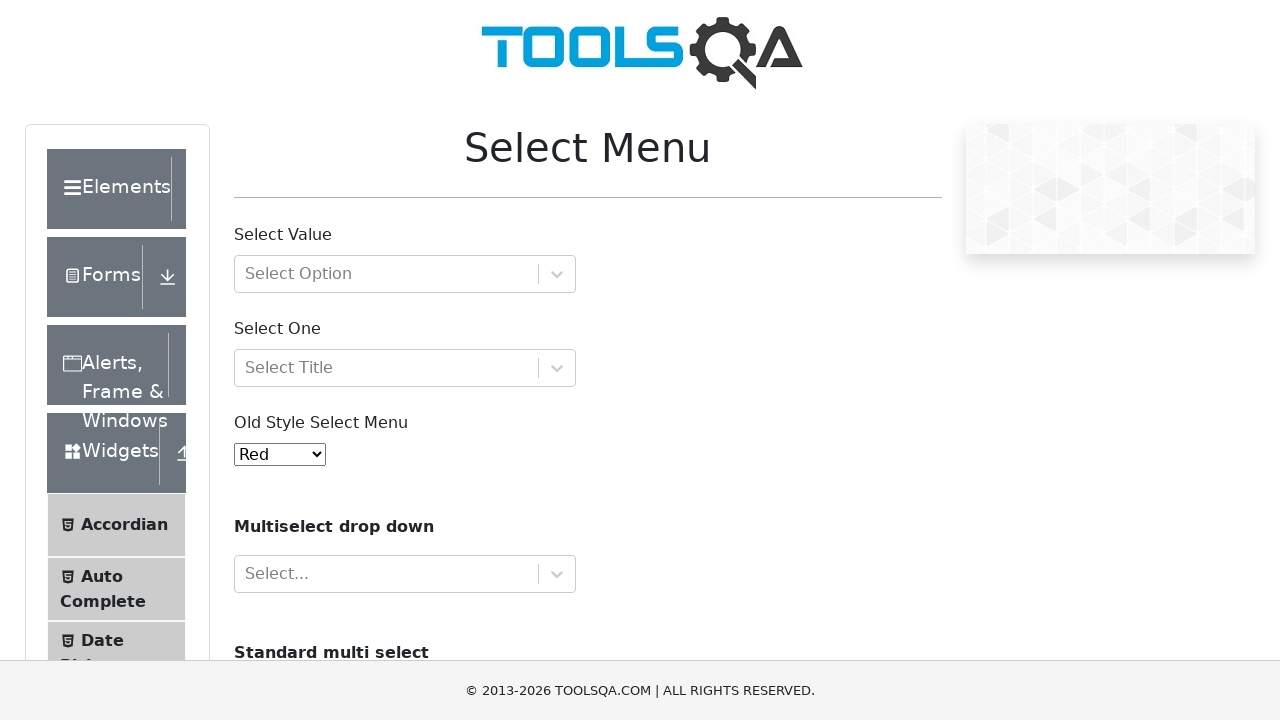

Waited for page to load with networkidle state
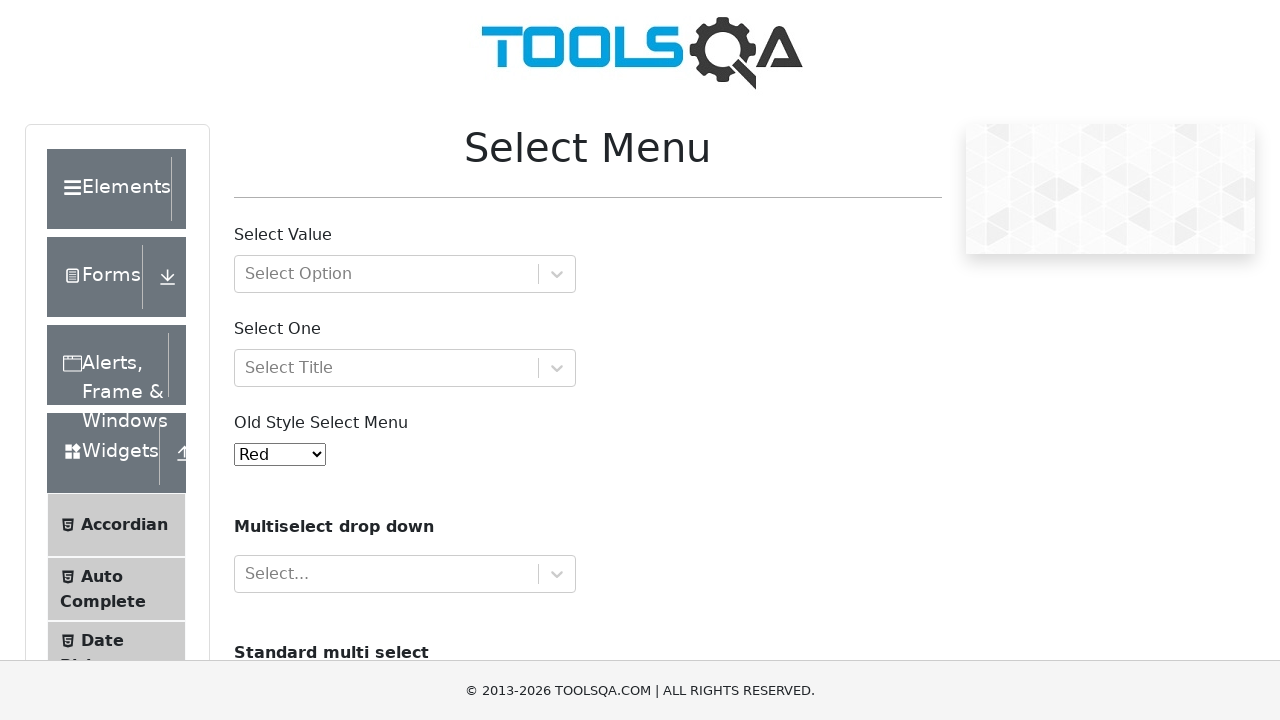

Clicked on the 'Select One' dropdown to open it at (386, 368) on xpath=//*[@id='selectOne']/div/div[1]
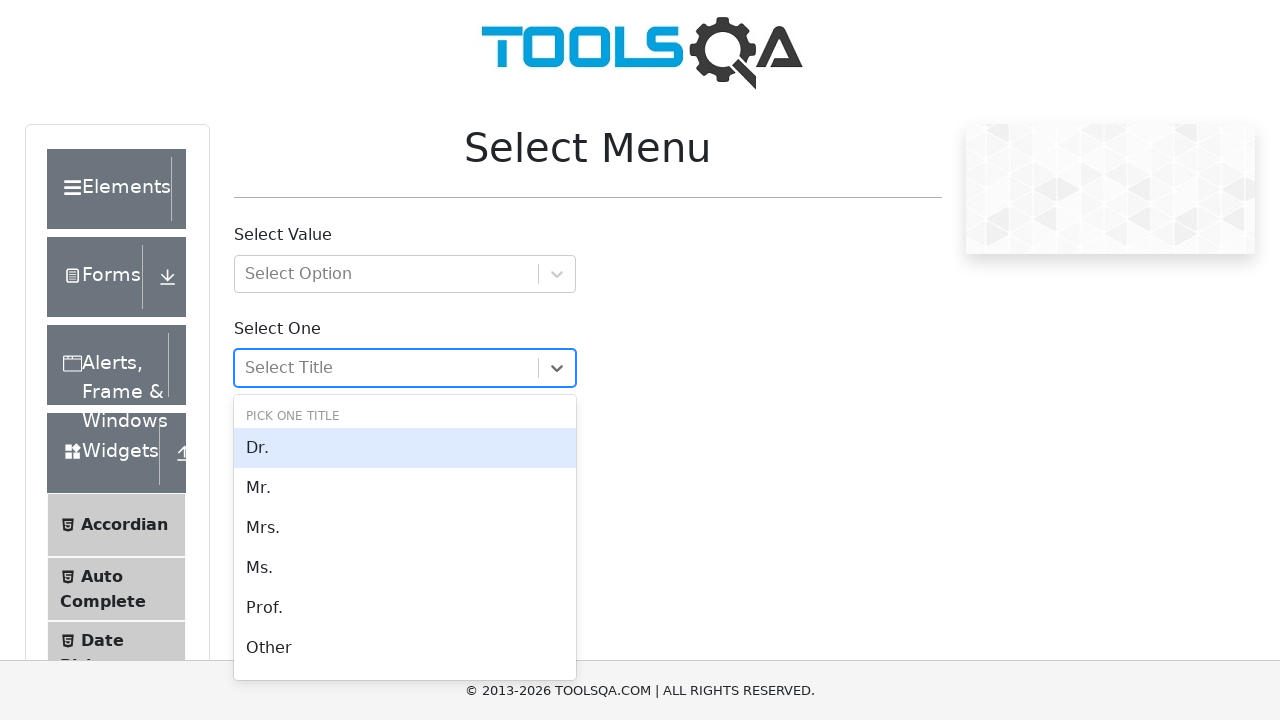

Waited for 'Ms.' option to appear in dropdown
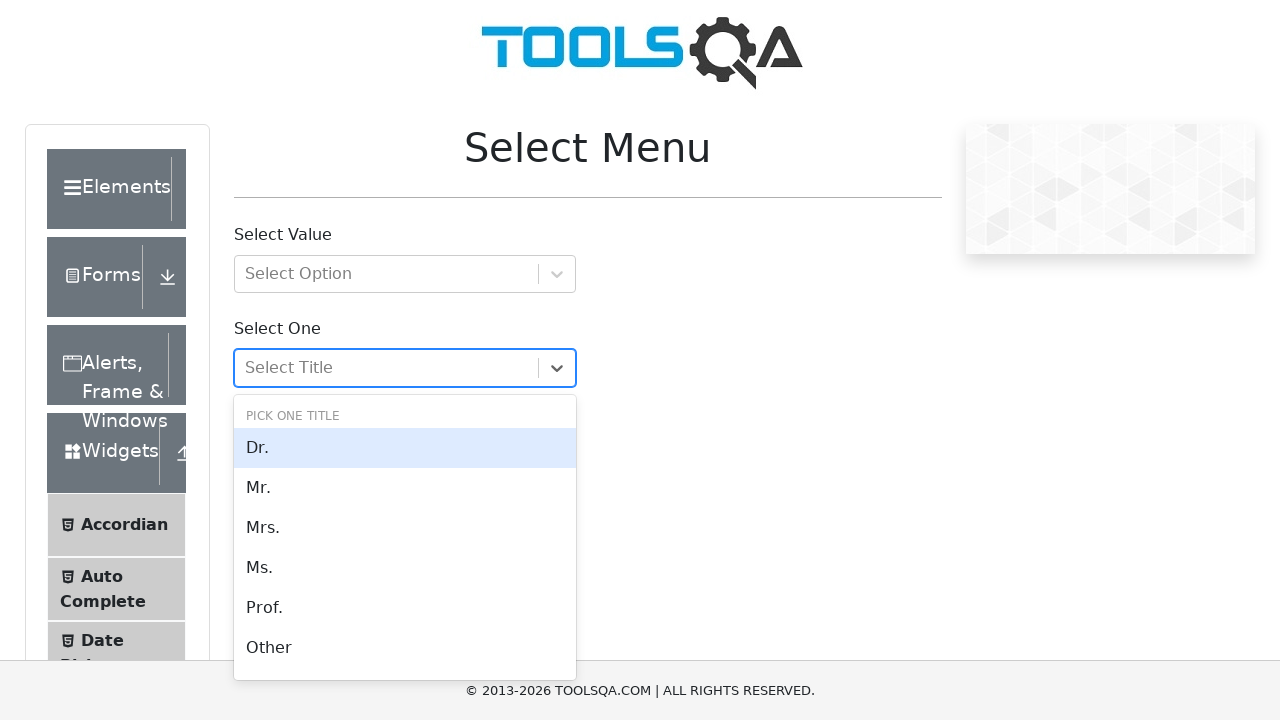

Selected 'Ms.' option from the dropdown at (405, 568) on text=Ms.
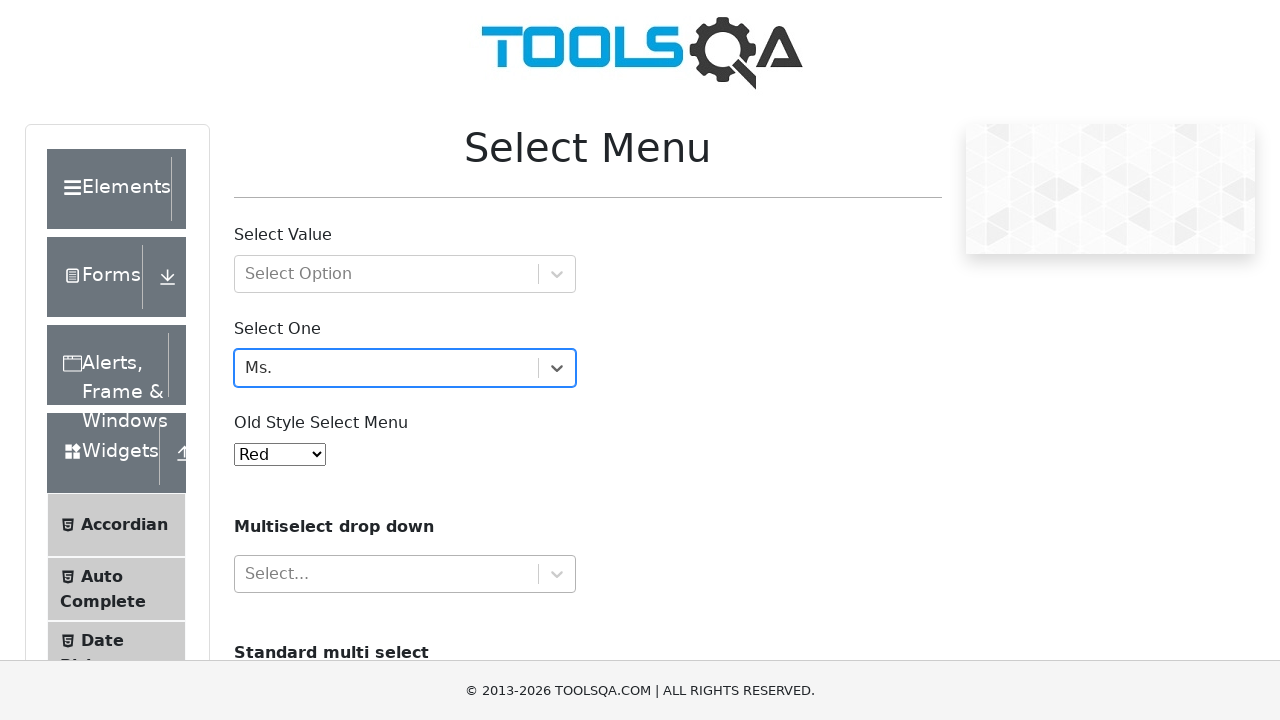

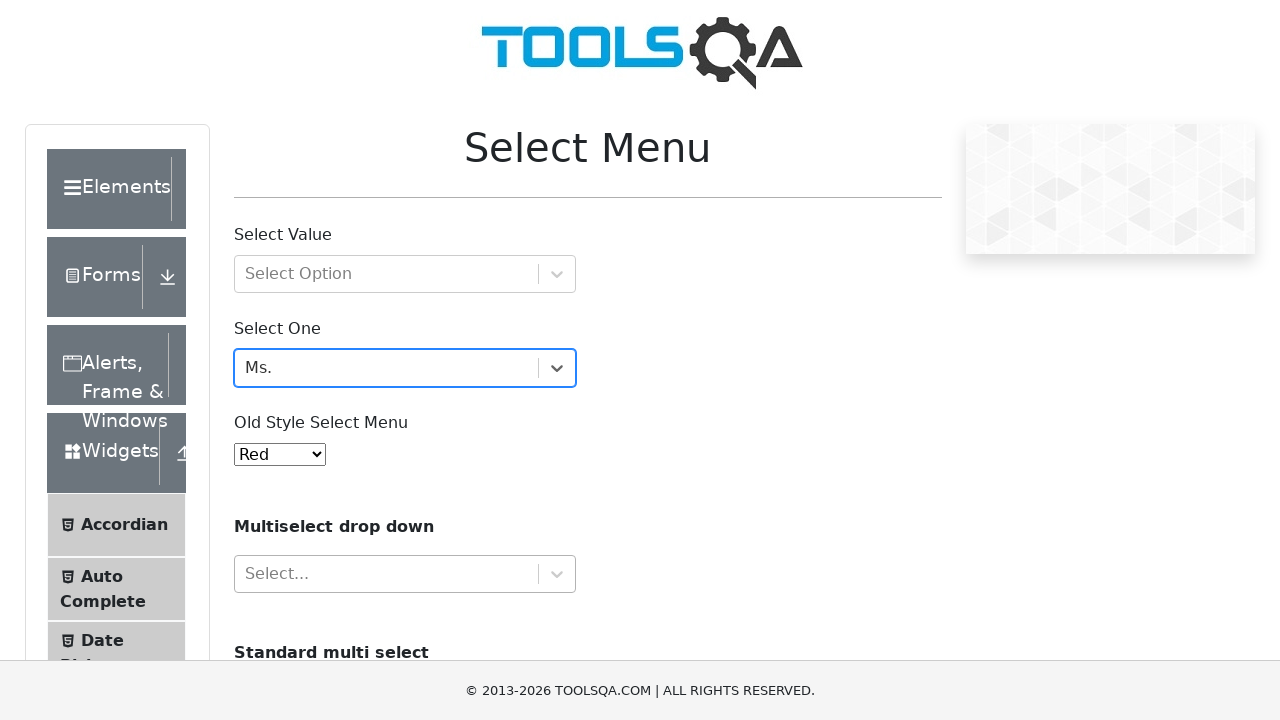